Navigates to seleniumdemo.com and clicks on the "Shop" link in the navigation

Starting URL: http://seleniumdemo.com

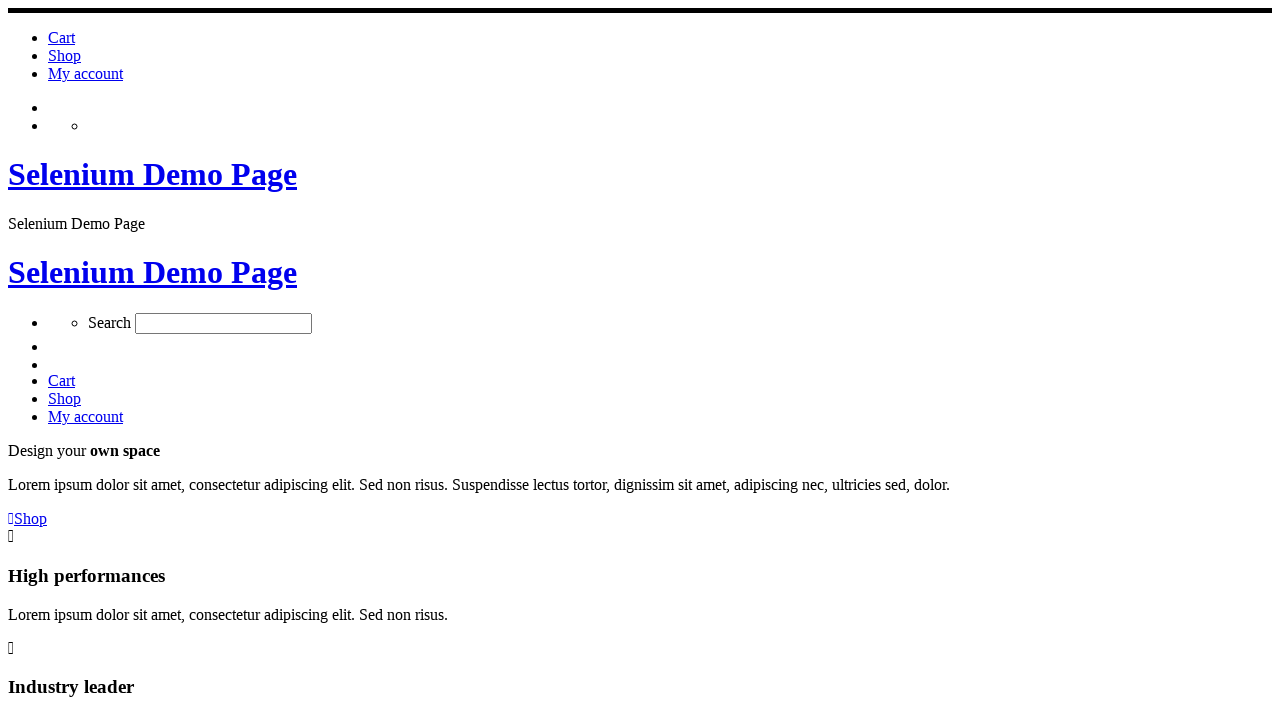

Navigated to http://seleniumdemo.com
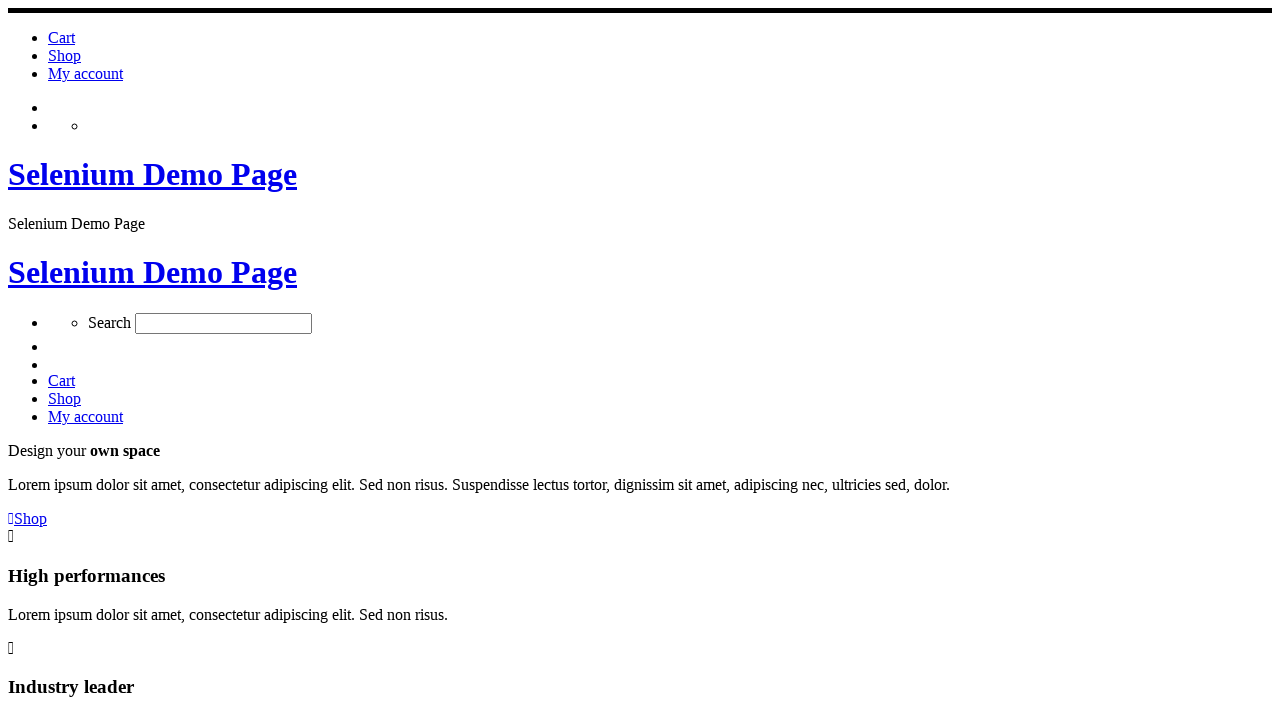

Clicked on the Shop link in the navigation at (64, 56) on xpath=//span[text()='Shop']
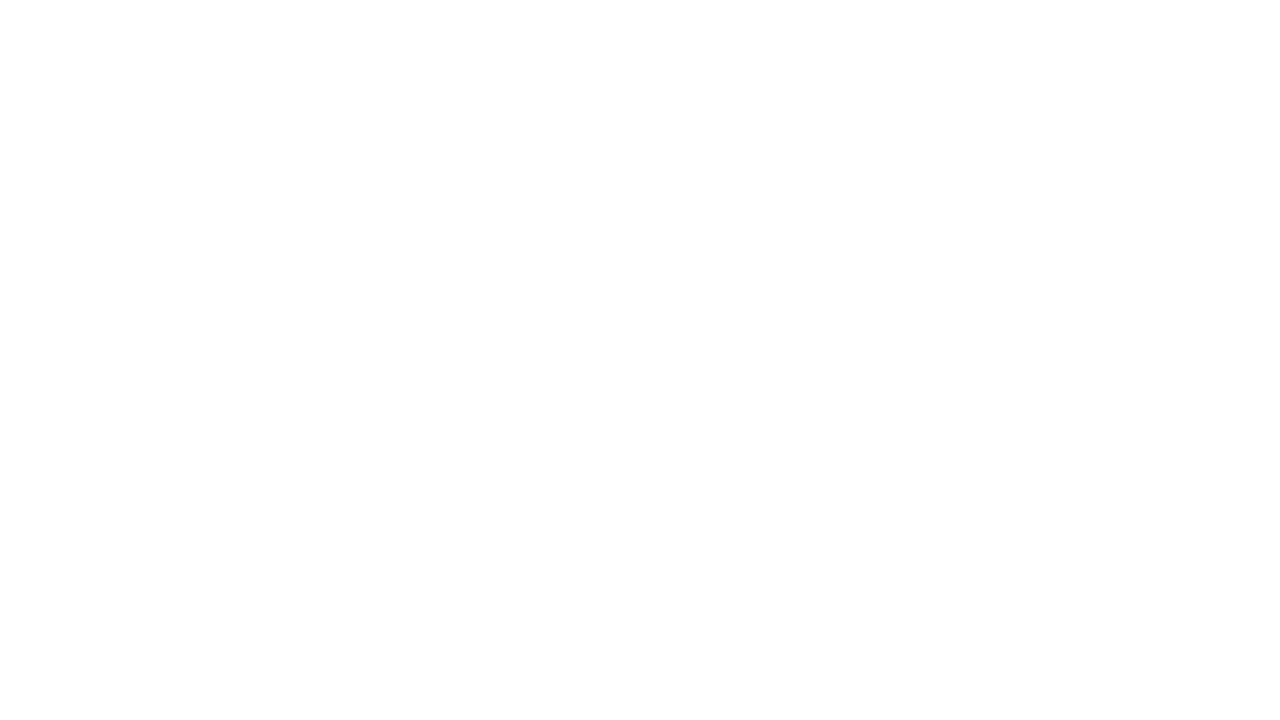

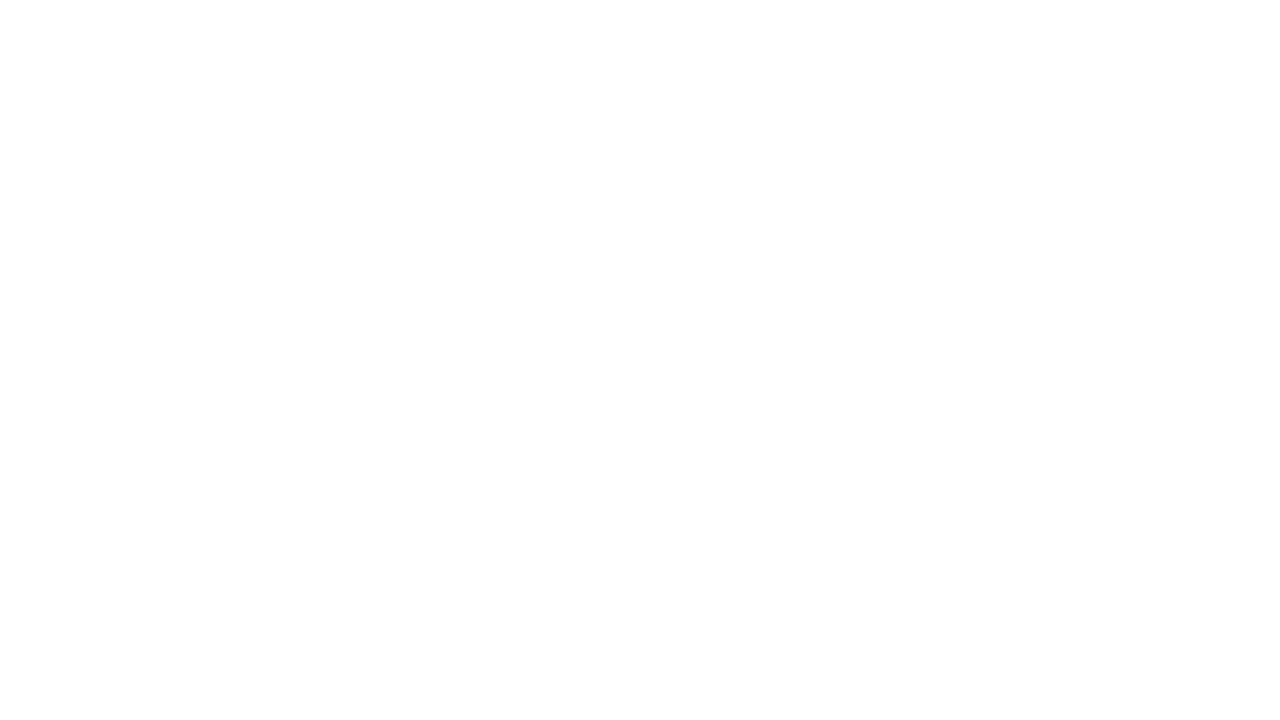